Navigates to the OrangeHRM page and verifies that the logo image element exists in the header section.

Starting URL: http://alchemy.hguy.co/orangehrm

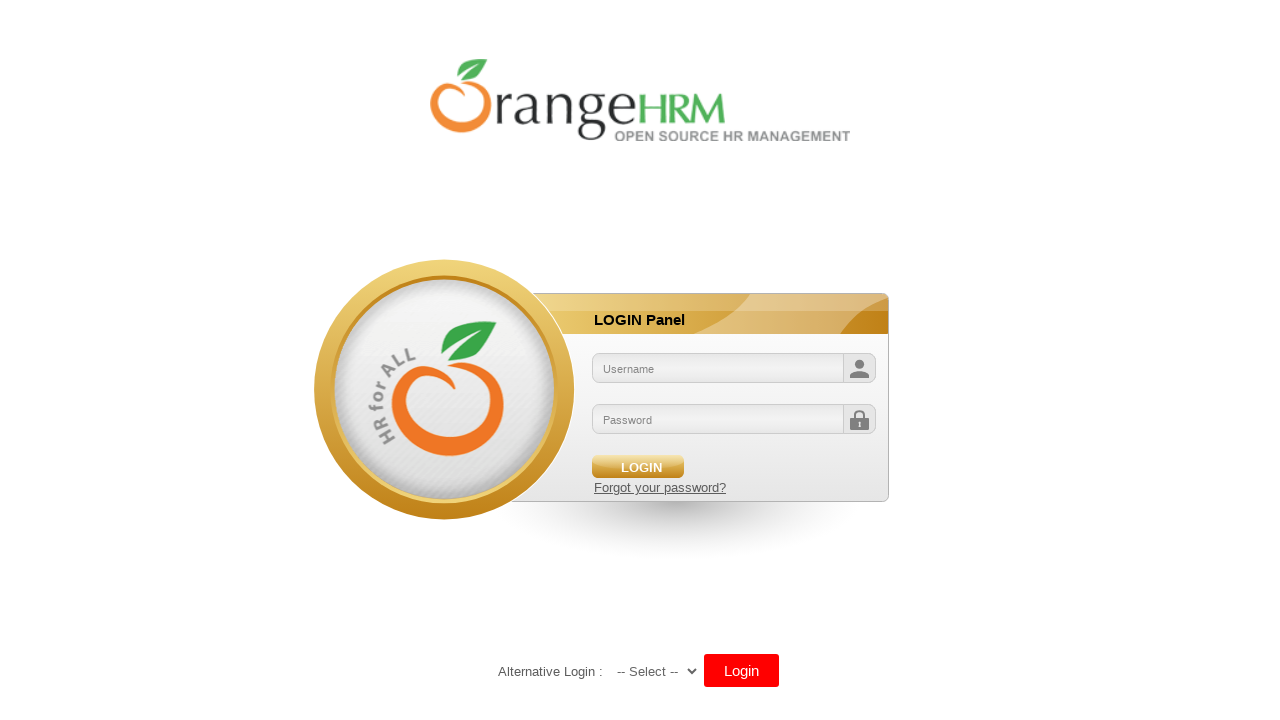

Navigated to OrangeHRM page at http://alchemy.hguy.co/orangehrm
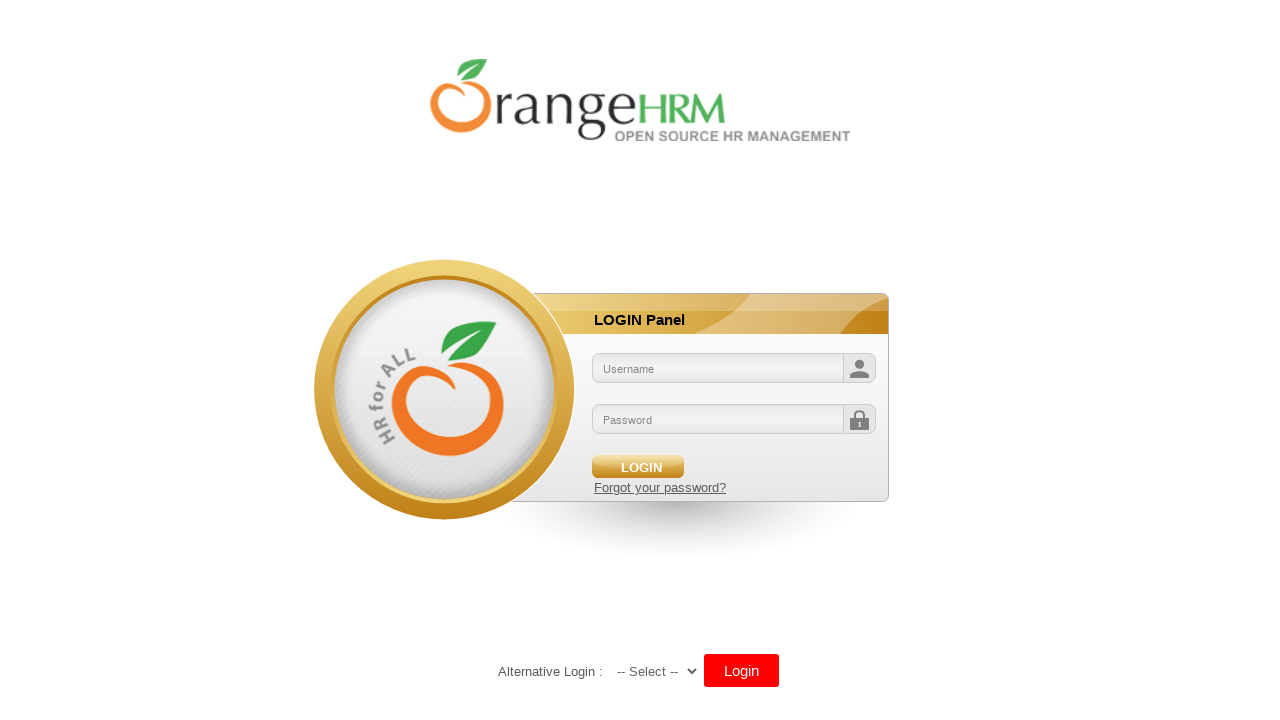

Verified logo image element exists in header section
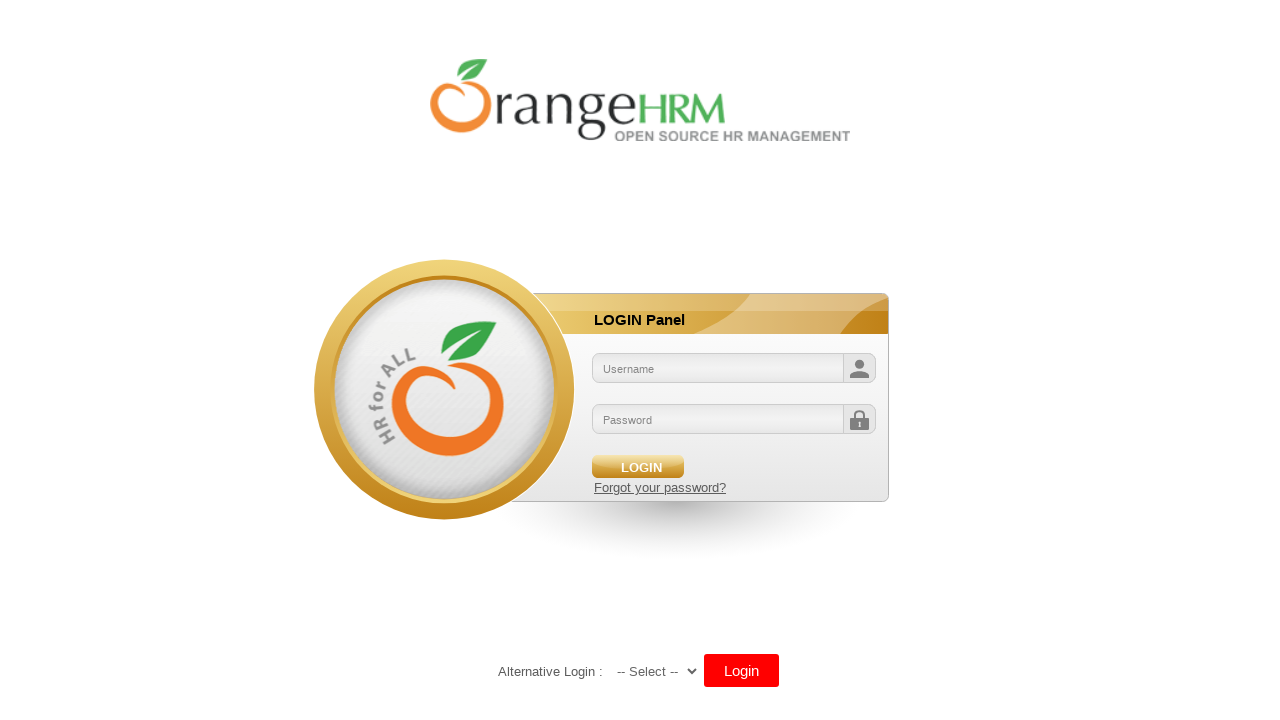

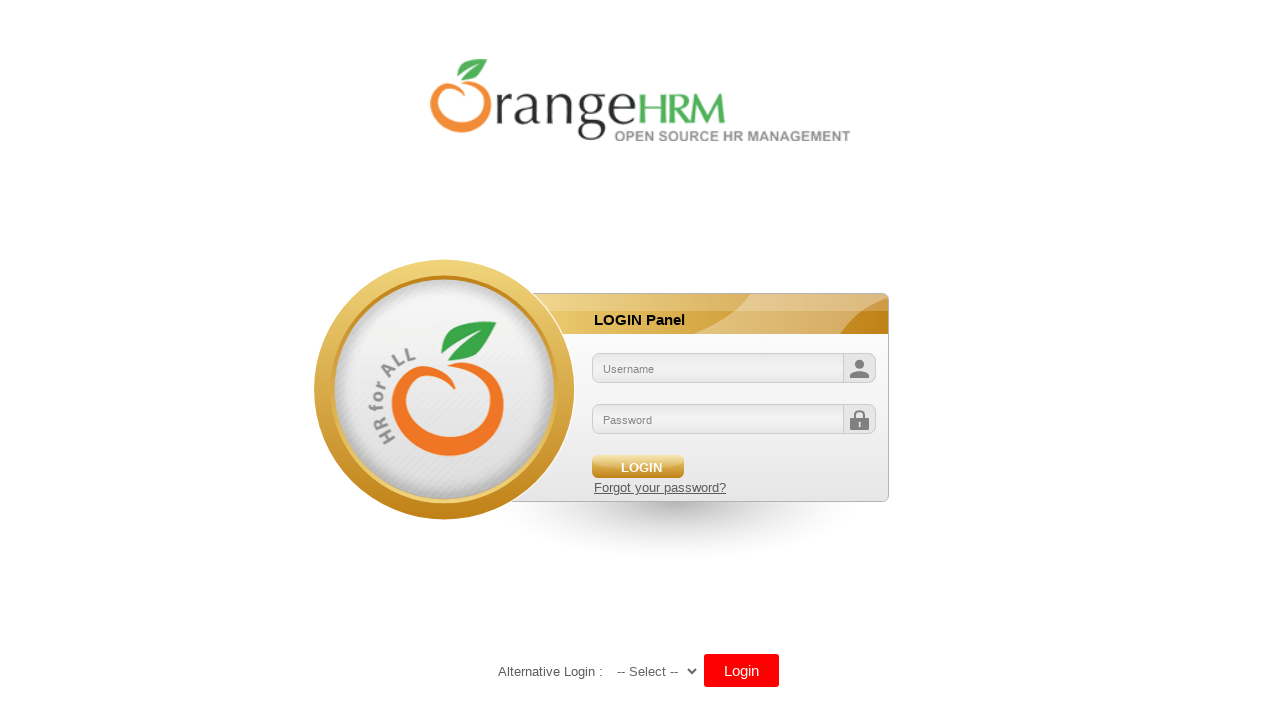